Tests a food menu application by clicking through agreement terms, then selecting the breakfast menu option to view breakfast items

Starting URL: https://usa.jamix.cloud/menu/app?anro=97939&k=1

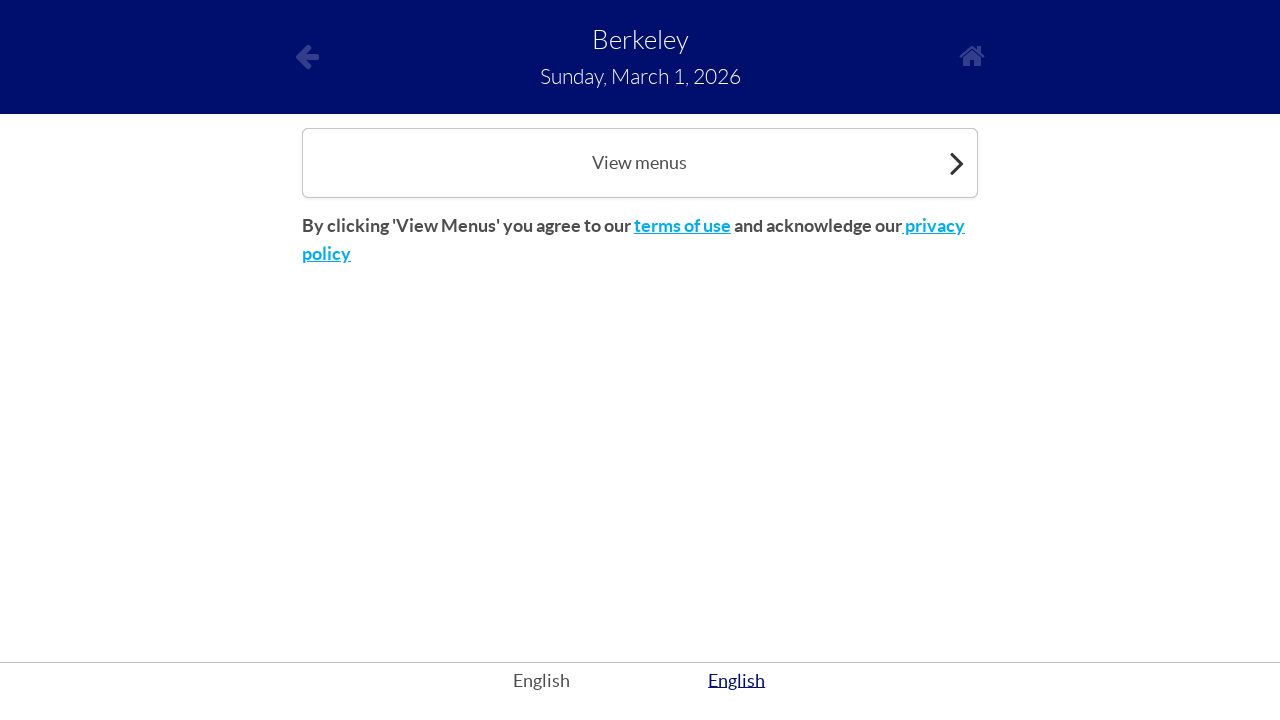

Agreement/view button selector loaded
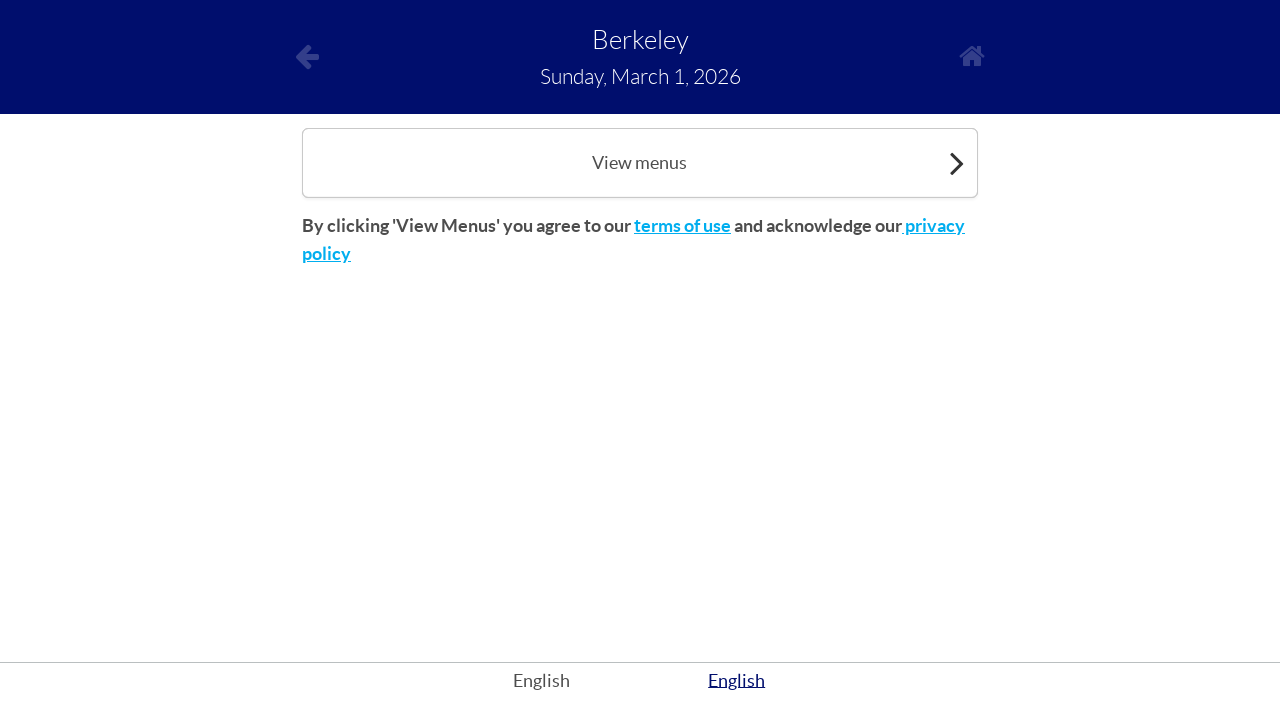

Clicked agreement/view button to accept terms at (640, 163) on [class="v-button v-widget multiline v-button-multiline selection v-button-select
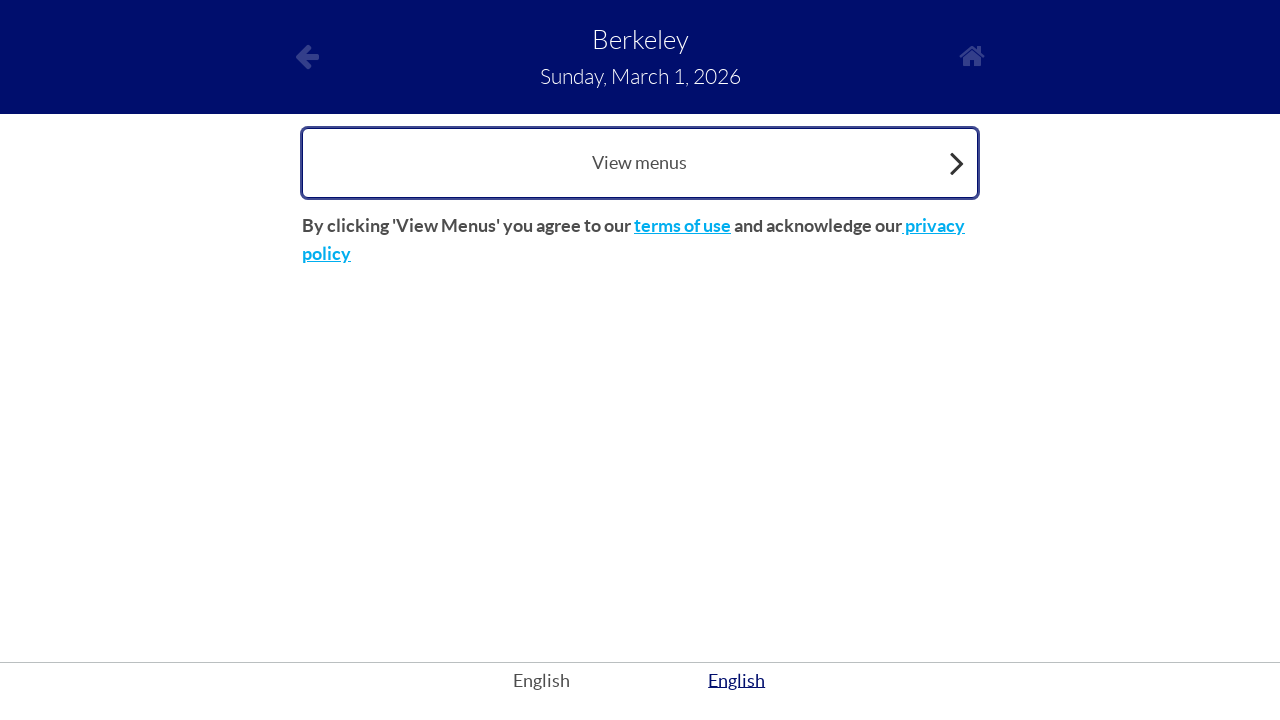

Menu loaded and breakfast button selector found
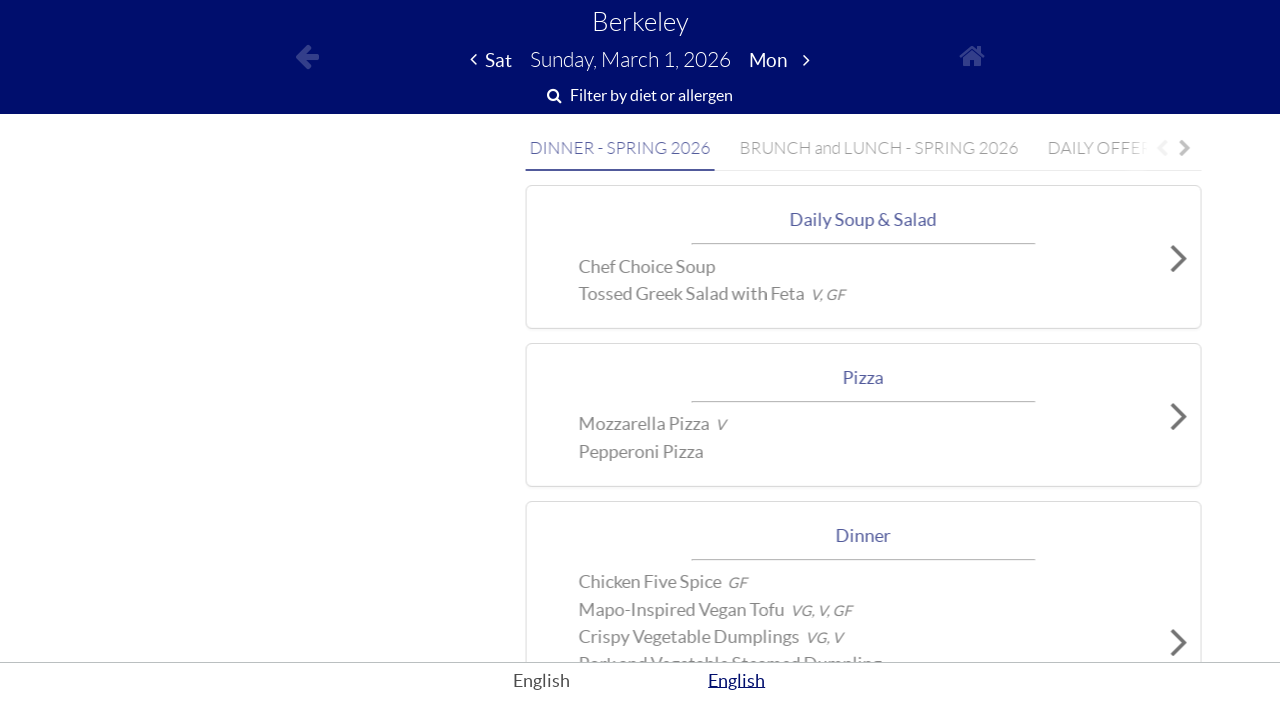

Clicked breakfast menu option at (396, 136) on #gwt-uid-2
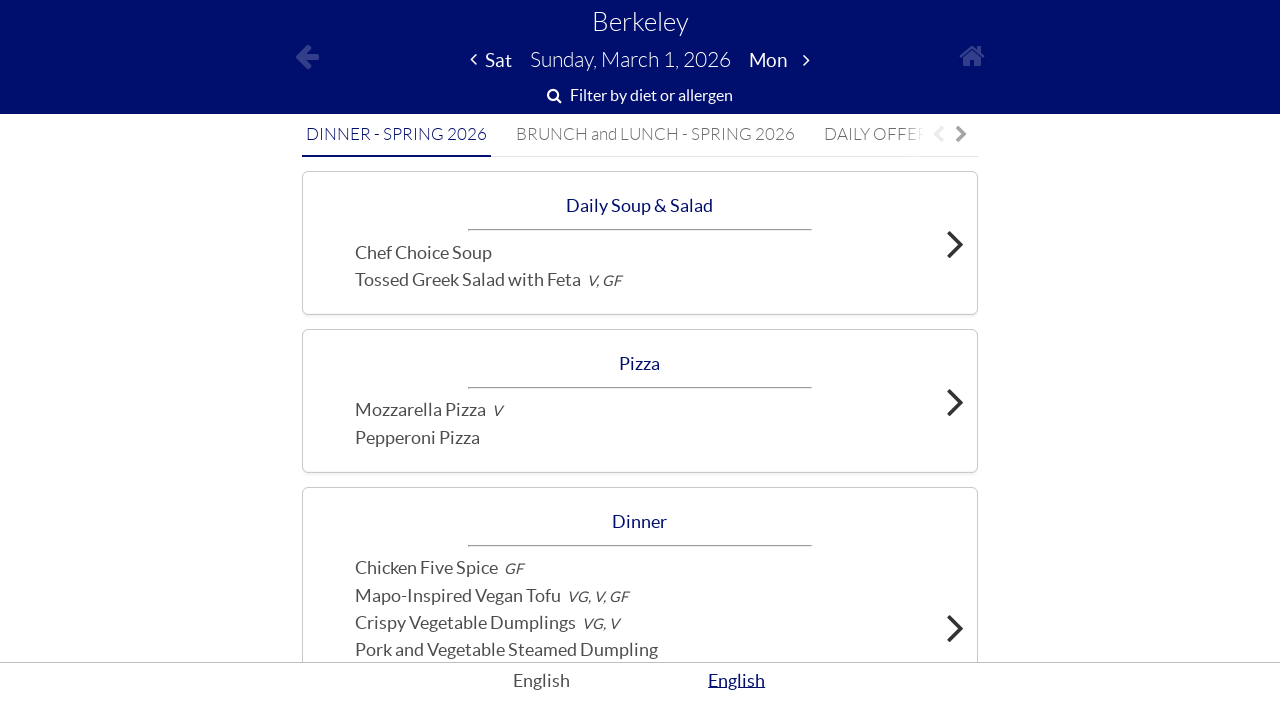

Breakfast menu content loaded and displayed
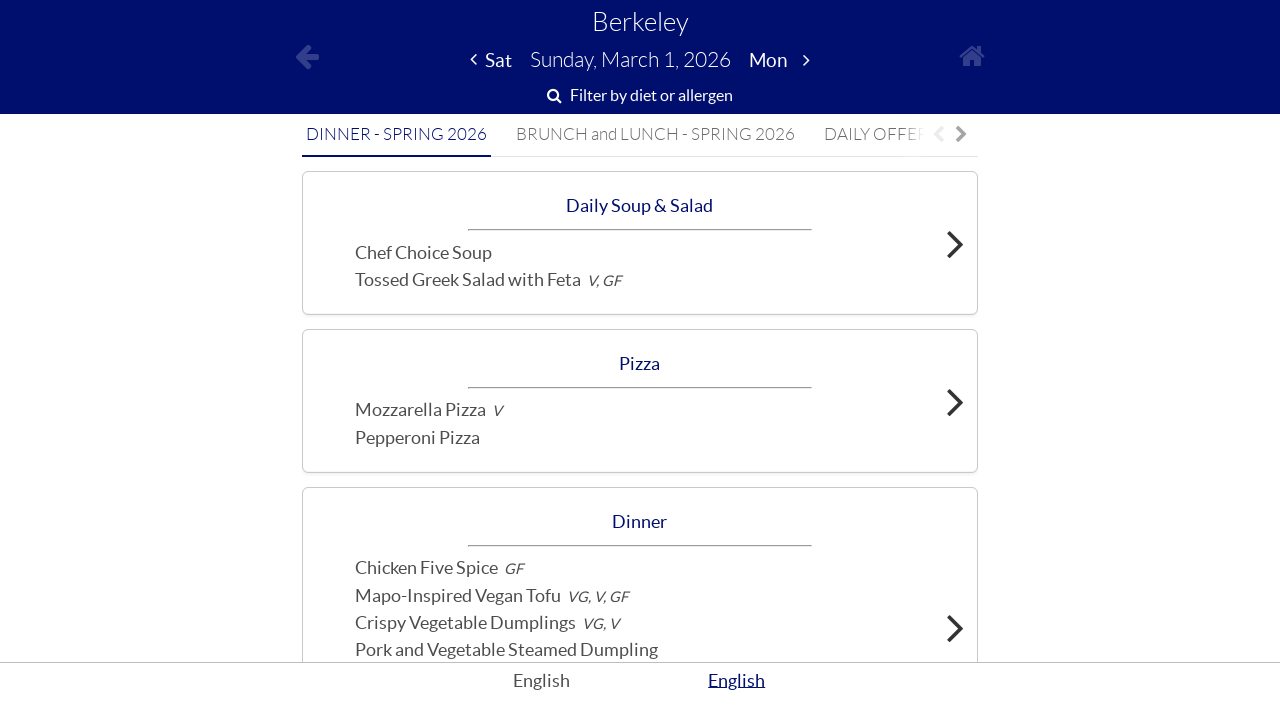

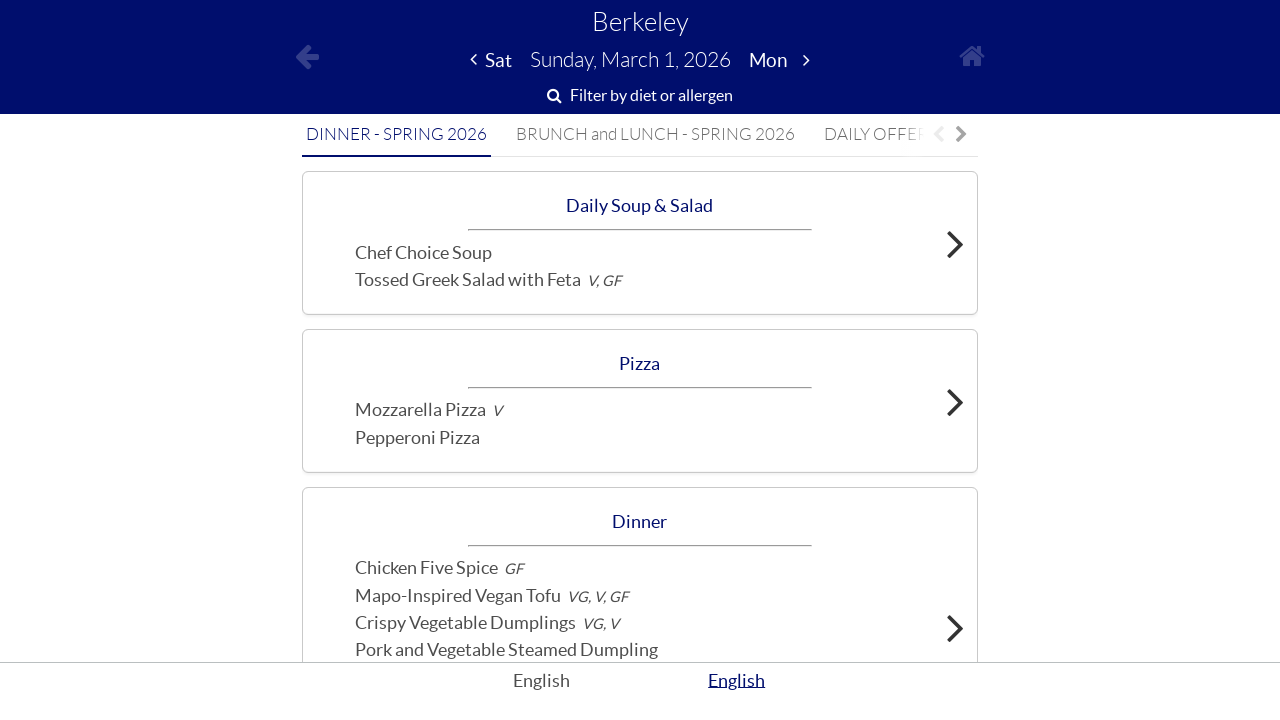